Tests the jQuery UI Accordion widget by clicking on sections and verifying the content expands

Starting URL: https://jqueryui.com/

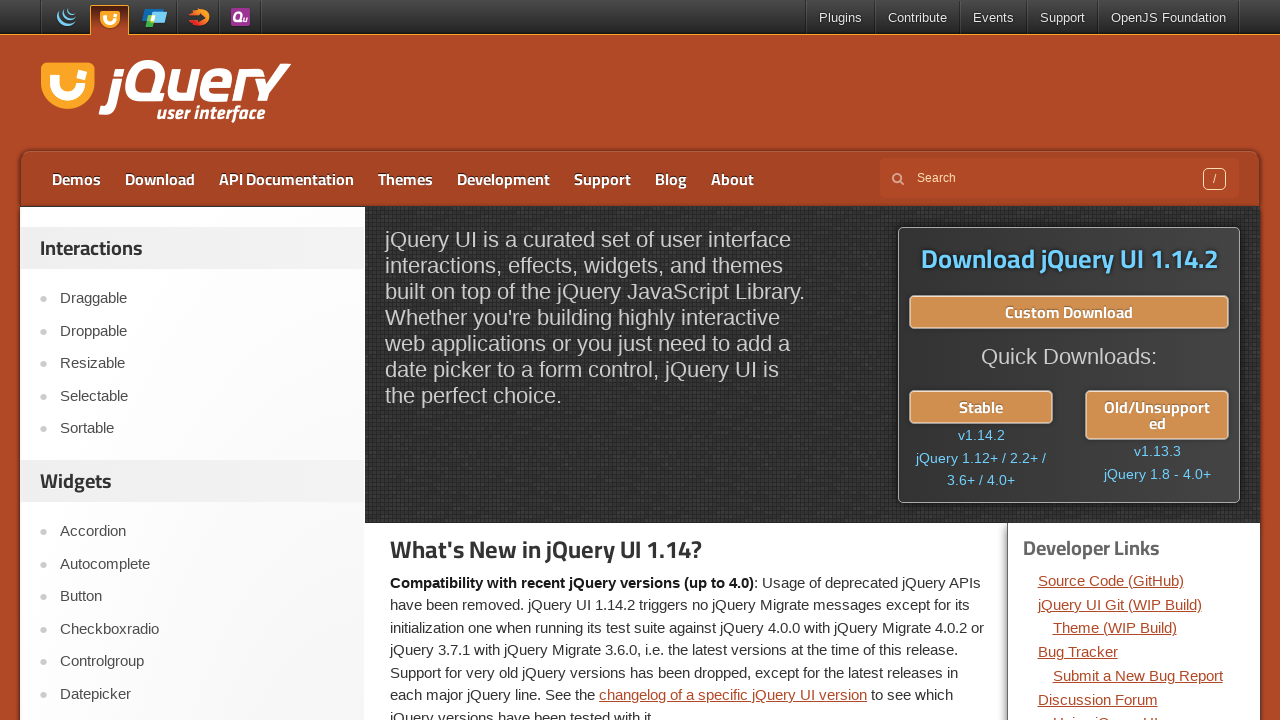

Clicked on Accordion widget link at (202, 532) on text="Accordion"
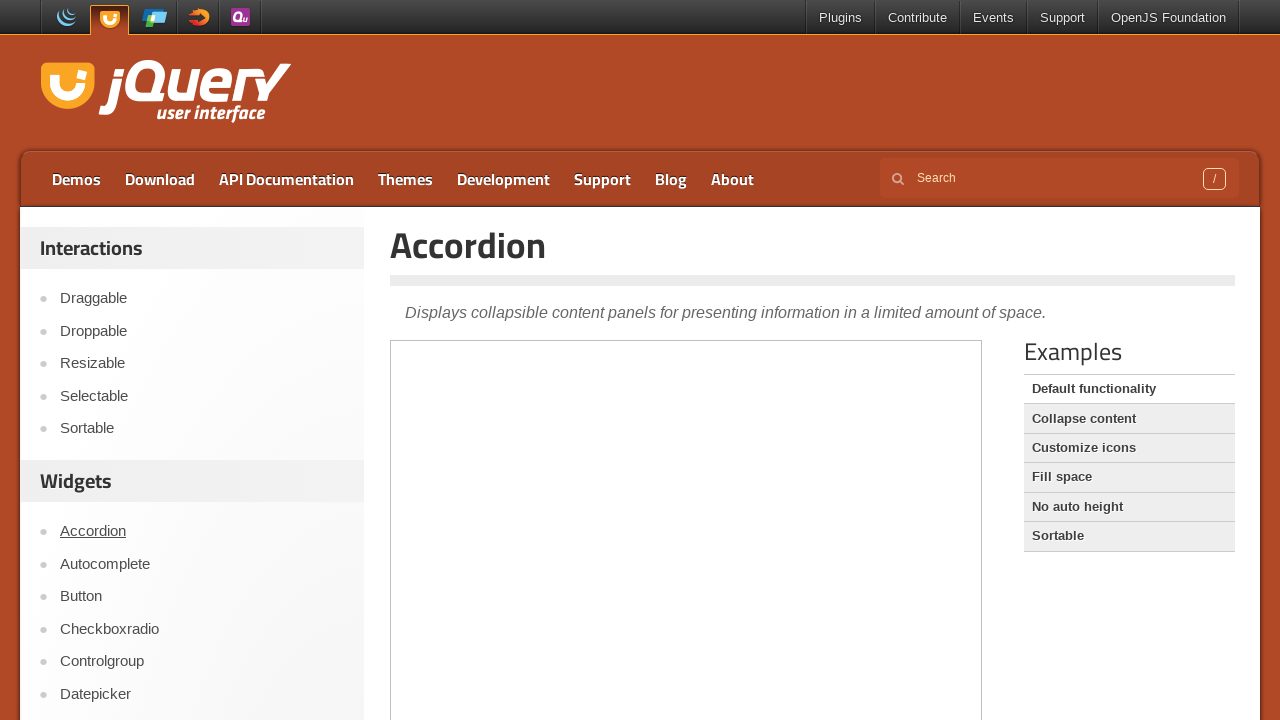

Scrolled down 300 pixels to view accordion widget
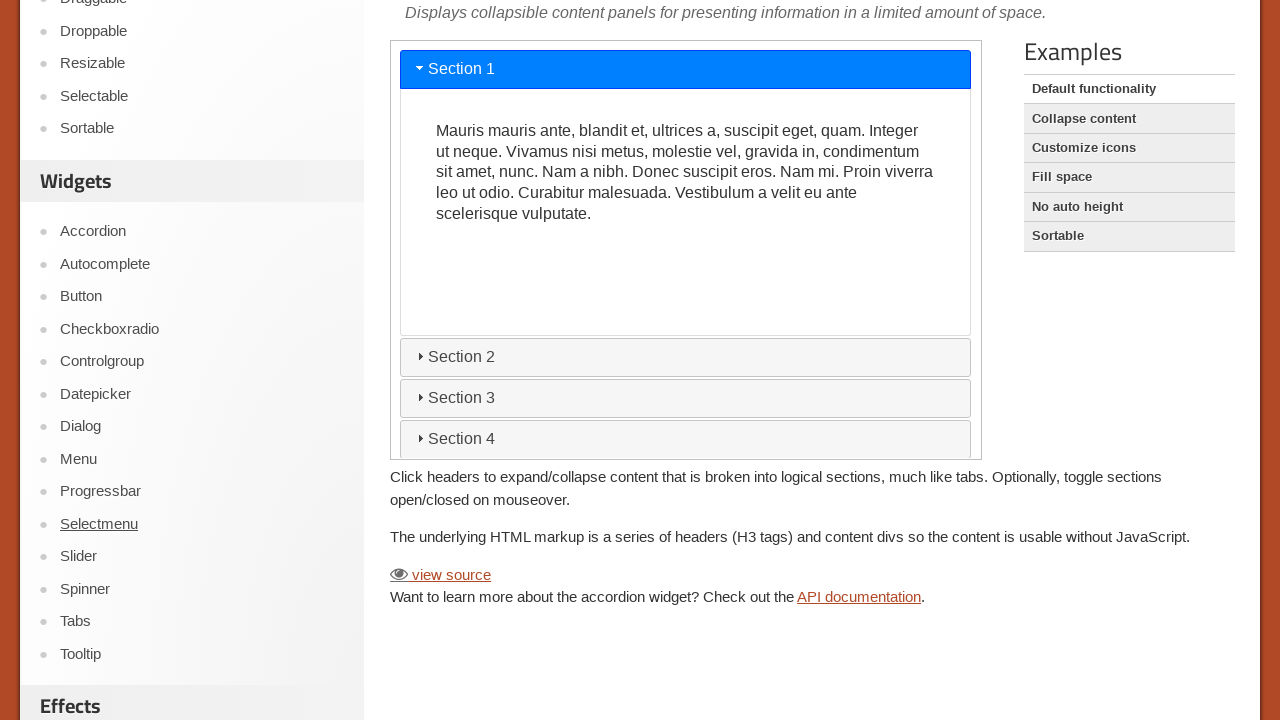

Located iframe containing accordion widget
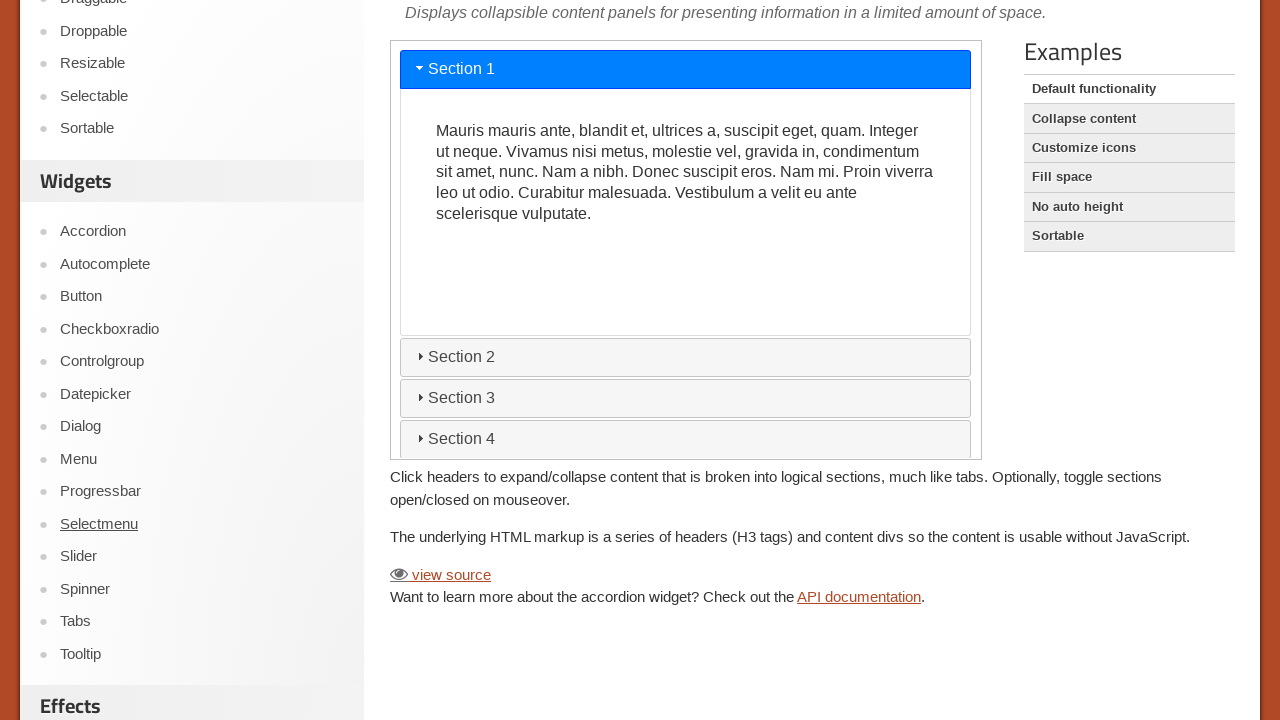

Clicked on accordion section to expand it at (686, 398) on iframe >> nth=0 >> internal:control=enter-frame >> #ui-id-5
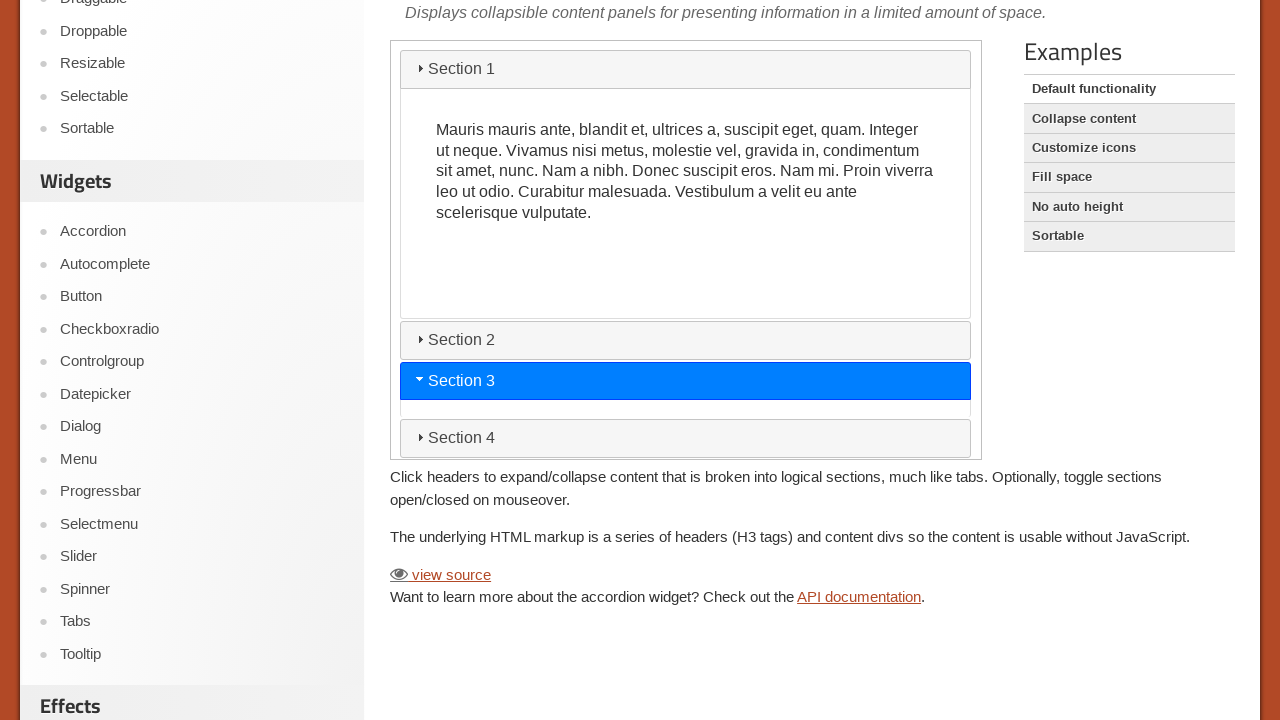

Verified accordion section content is visible
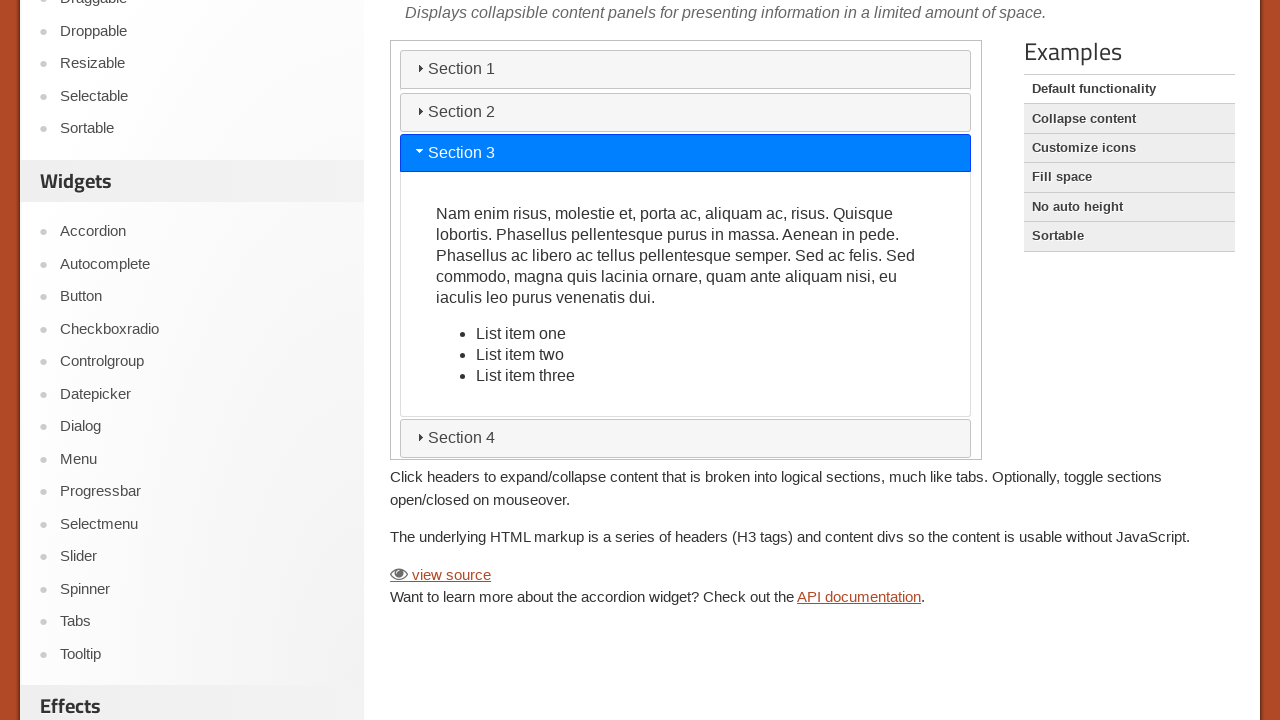

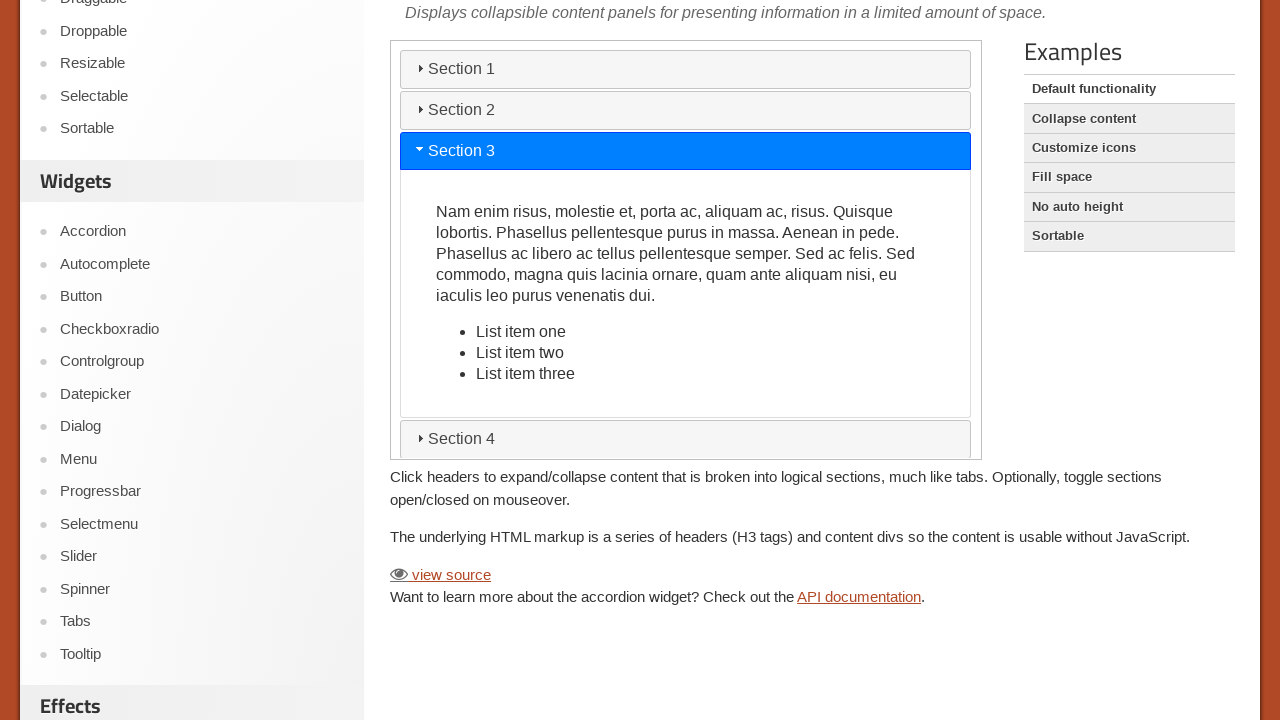